Tests clicking a radio button (sex-1) on a practice form page

Starting URL: https://awesomeqa.com/practice.html

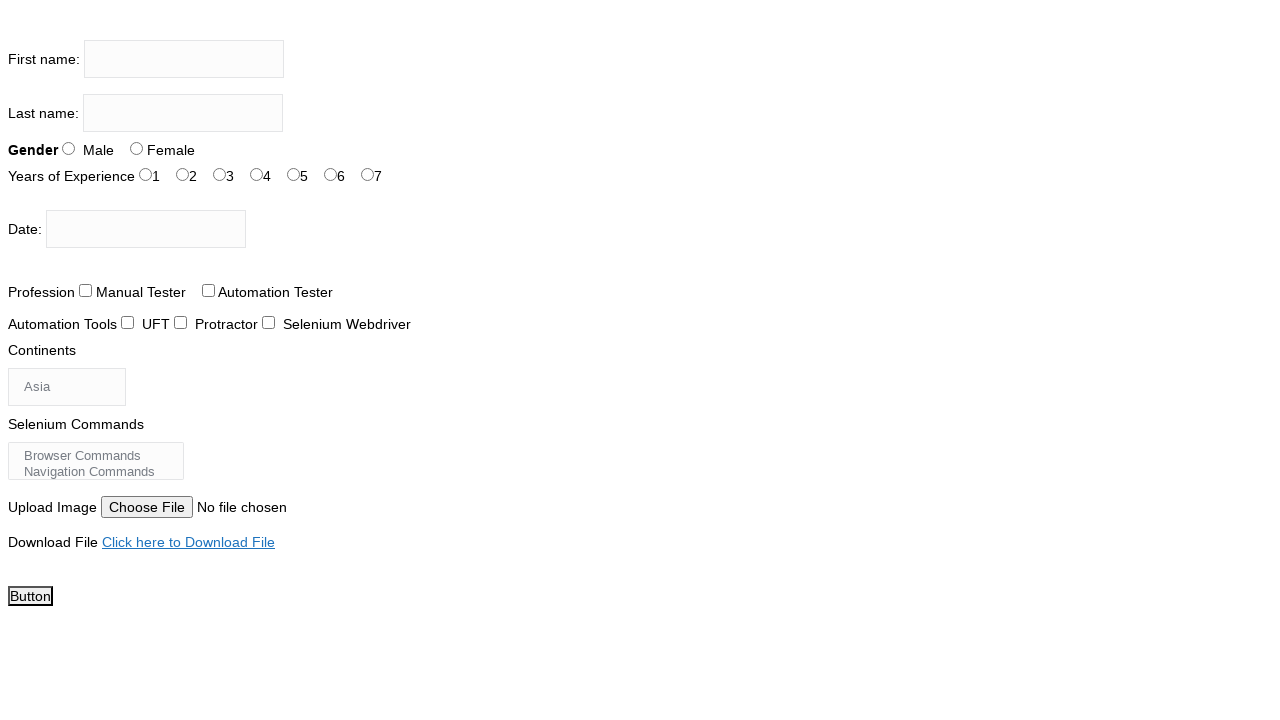

Navigated to practice form page
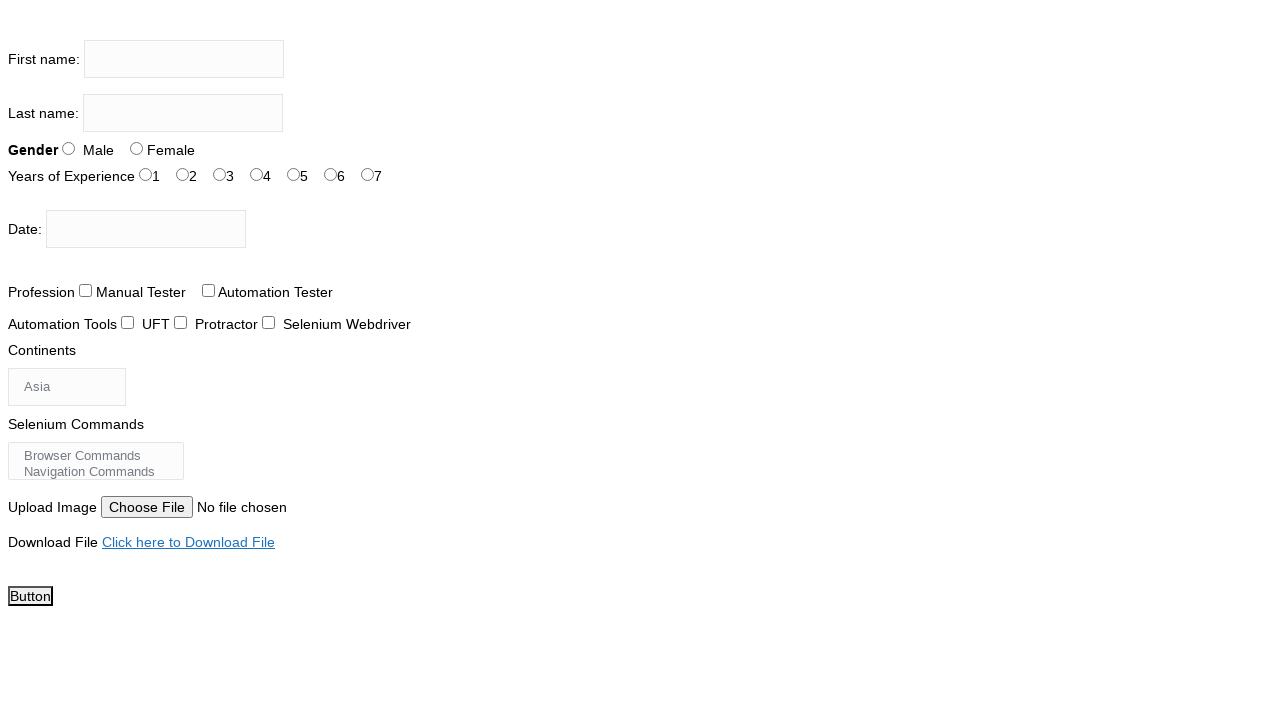

Clicked radio button with id 'sex-1' at (136, 148) on #sex-1
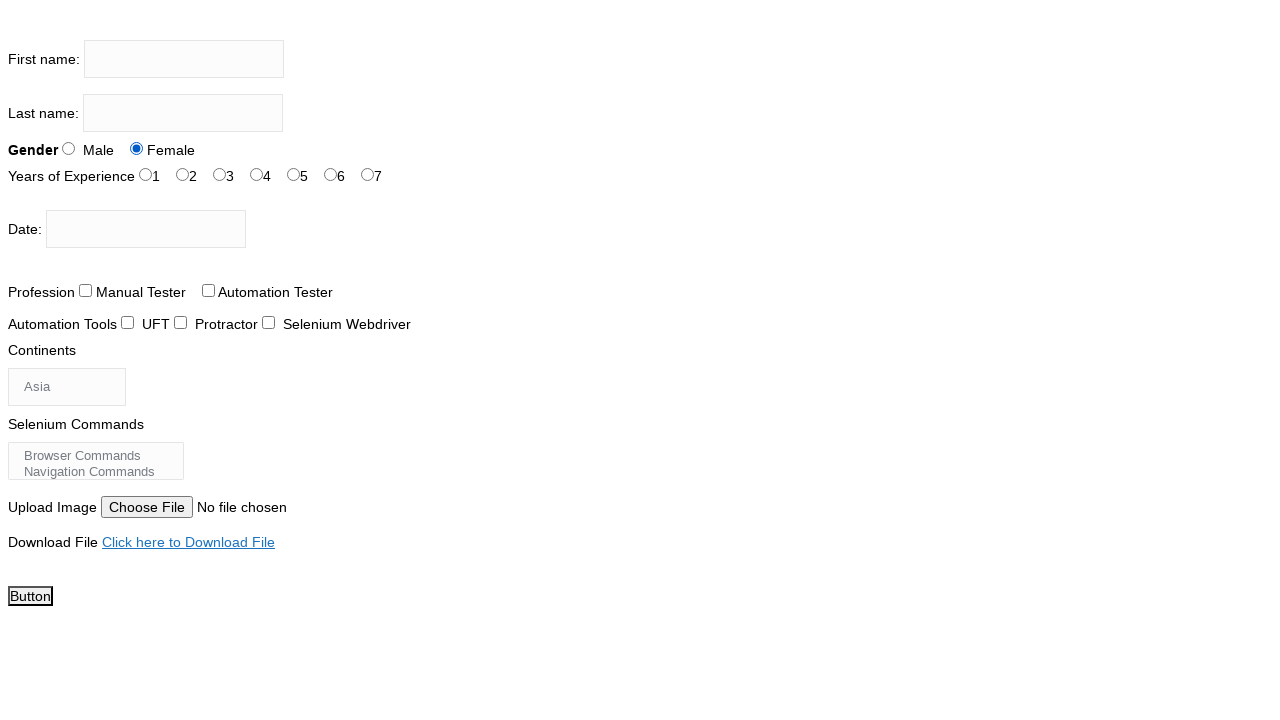

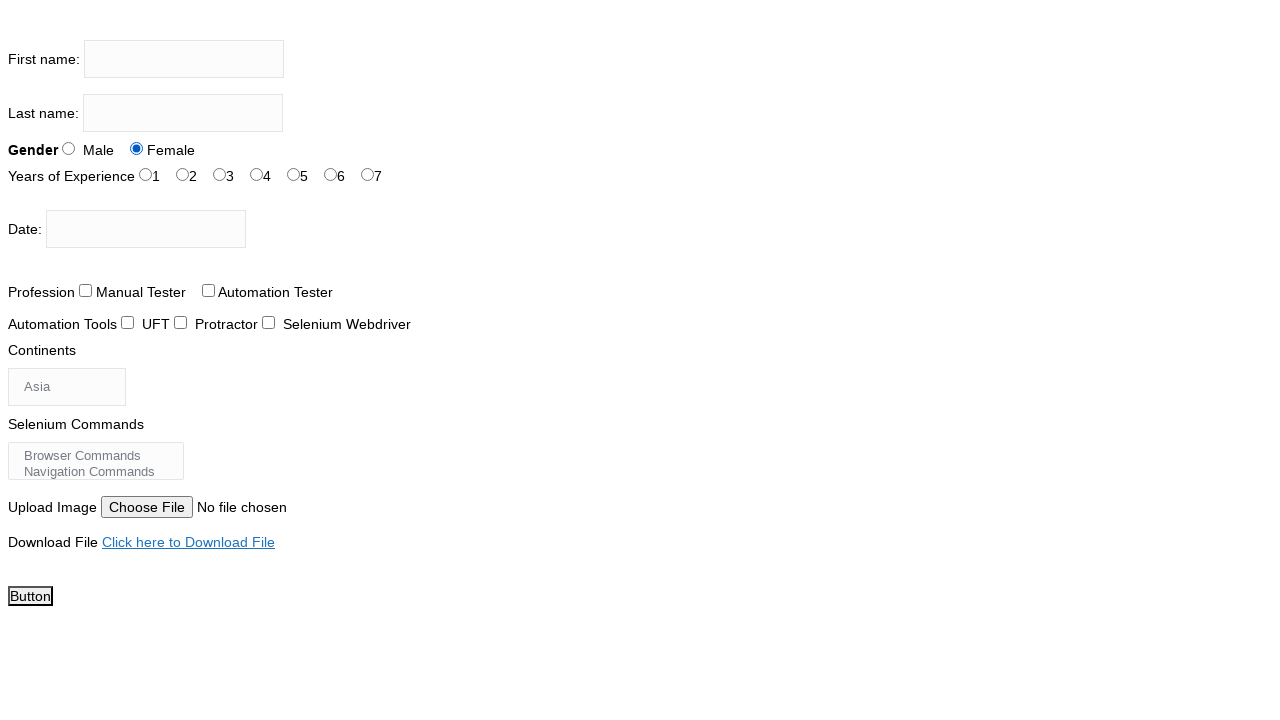